Tests mouse hover functionality by navigating through a multi-level dropdown menu from Courses to Software Testing to ISTQB Certification

Starting URL: https://greenstech.in/selenium-course-content.html

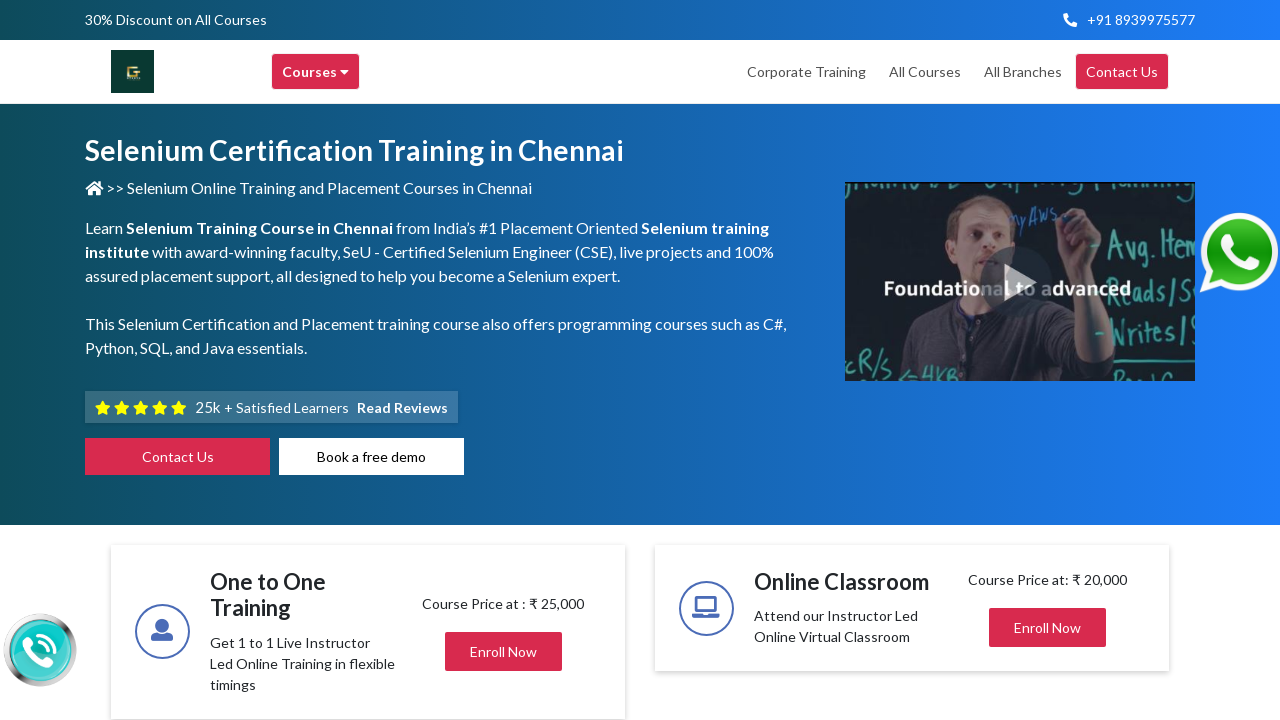

Hovered over Courses menu item at (316, 72) on div[title='Courses']
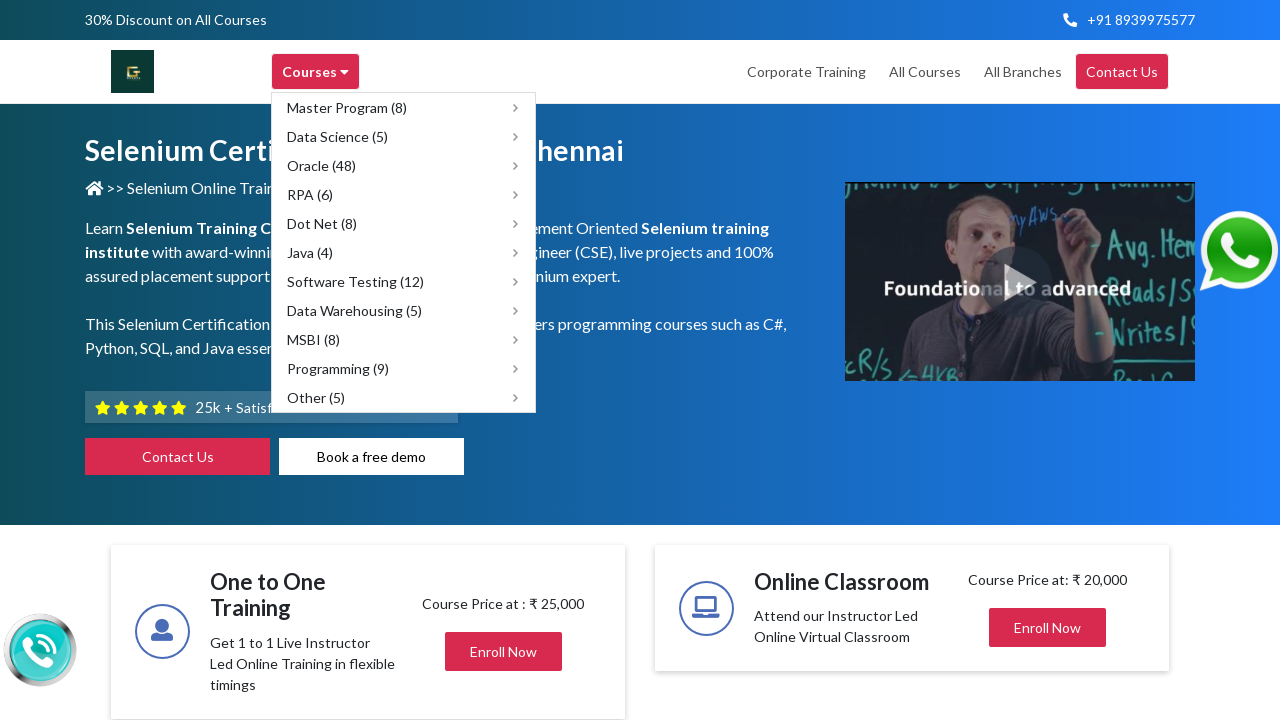

Hovered over Software Testing submenu at (356, 282) on xpath=//span[text()='Software Testing (12)']
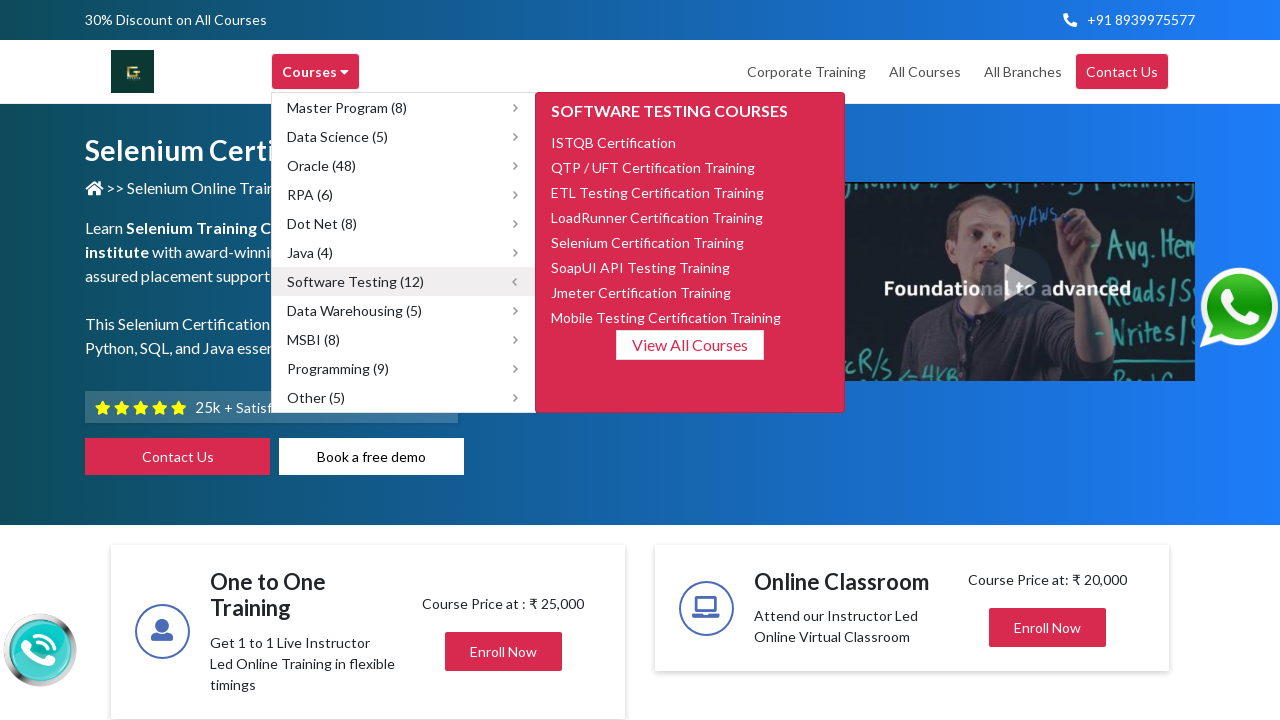

Hovered over ISTQB Certification sub-submenu at (614, 142) on xpath=//span[text()='ISTQB Certification']
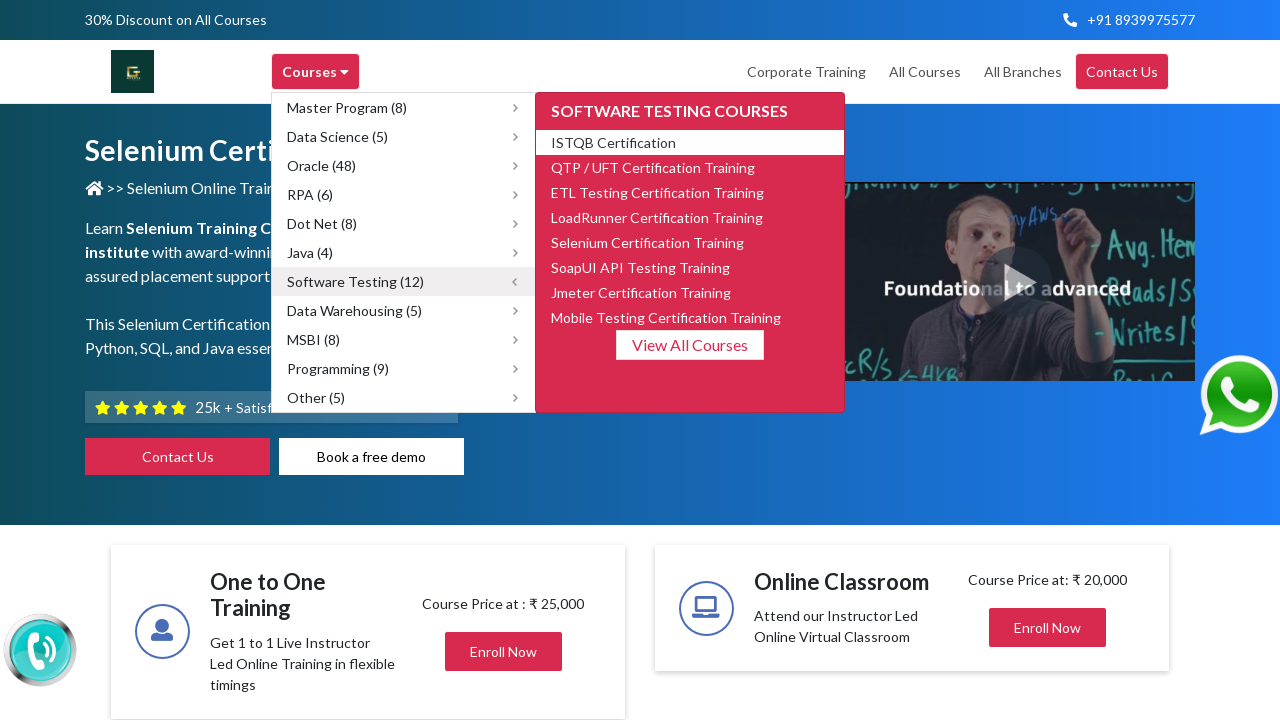

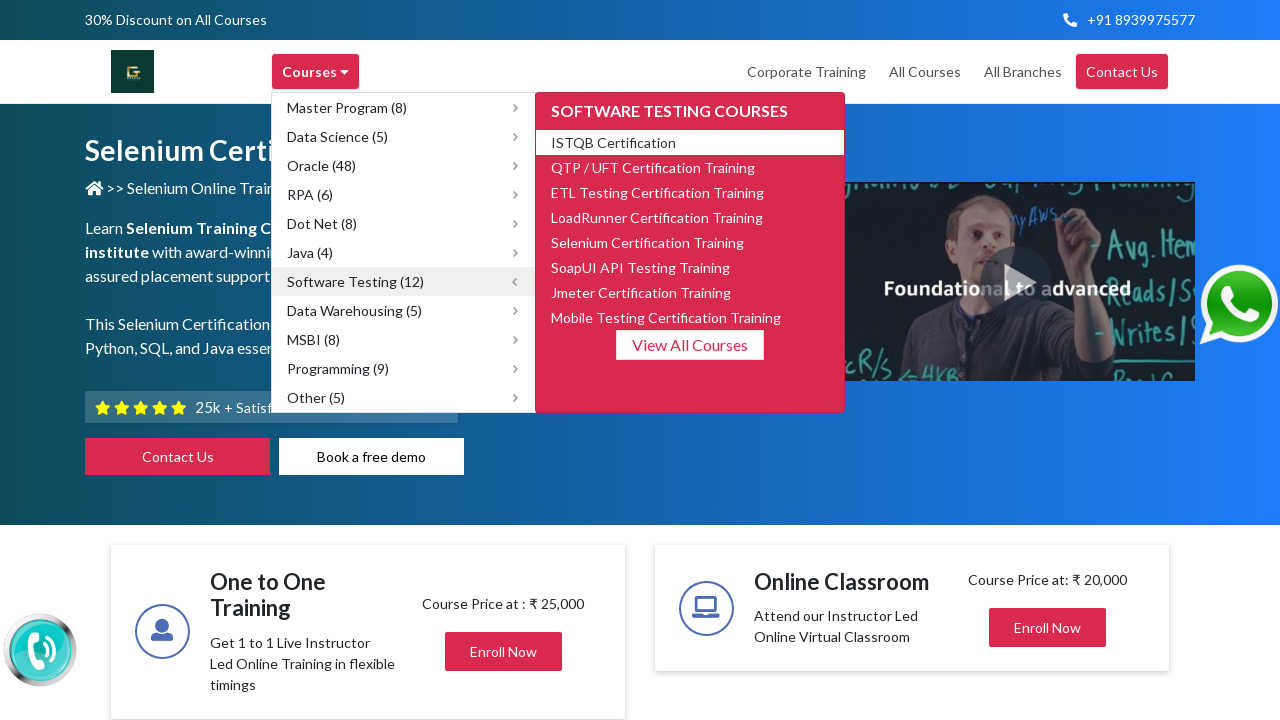